Tests drag functionality using click-hold and move by offset approach, moving an element 160 pixels right and 40 pixels down

Starting URL: https://jqueryui.com/droppable/

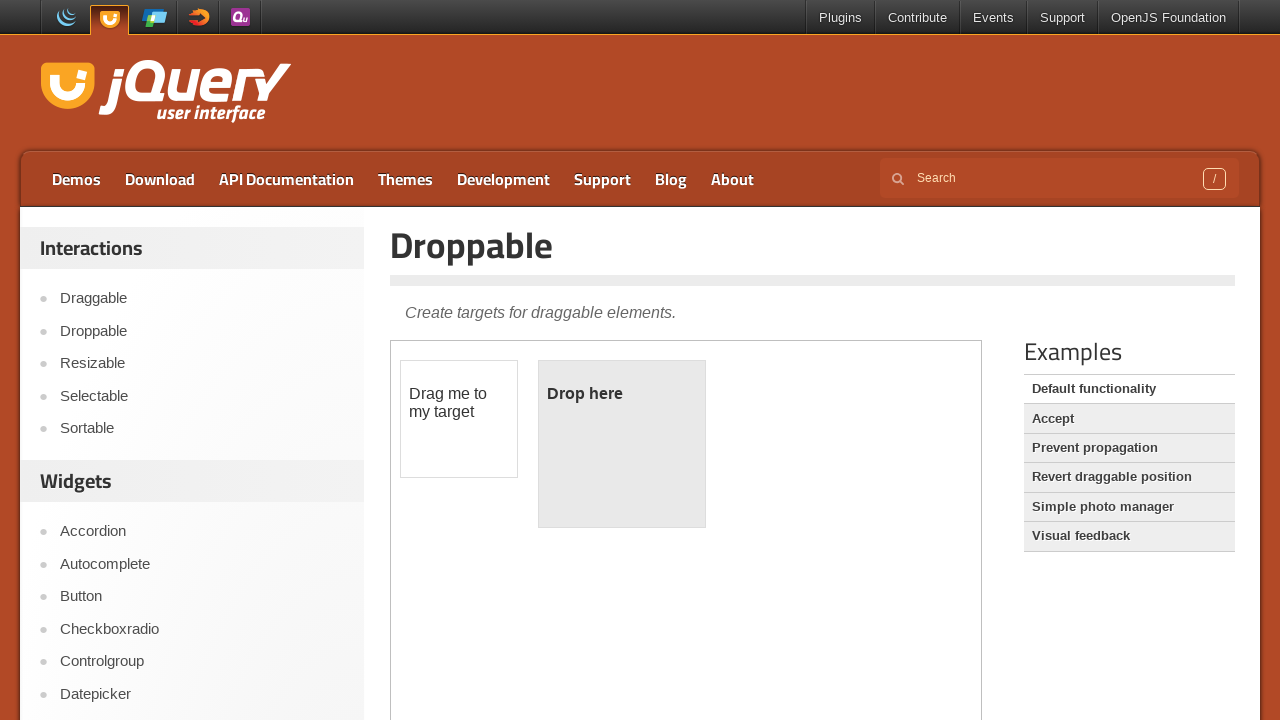

Located the iframe containing draggable elements
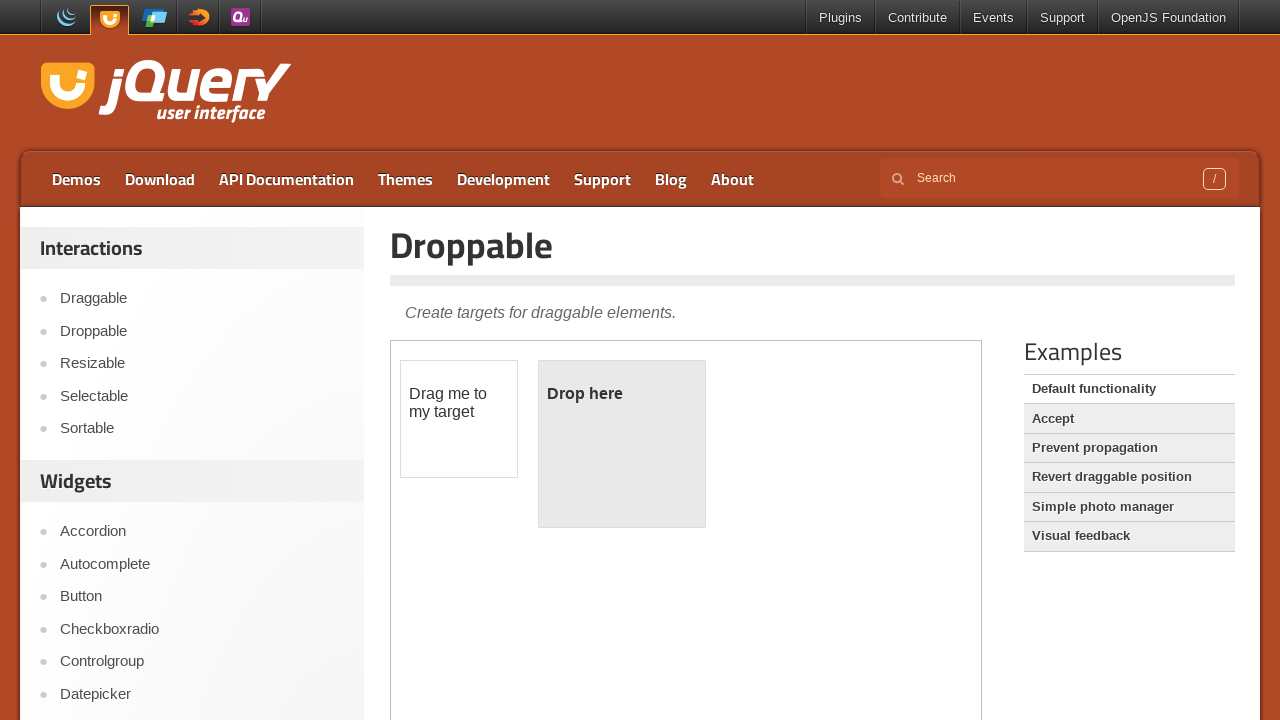

Located the draggable element with id 'draggable'
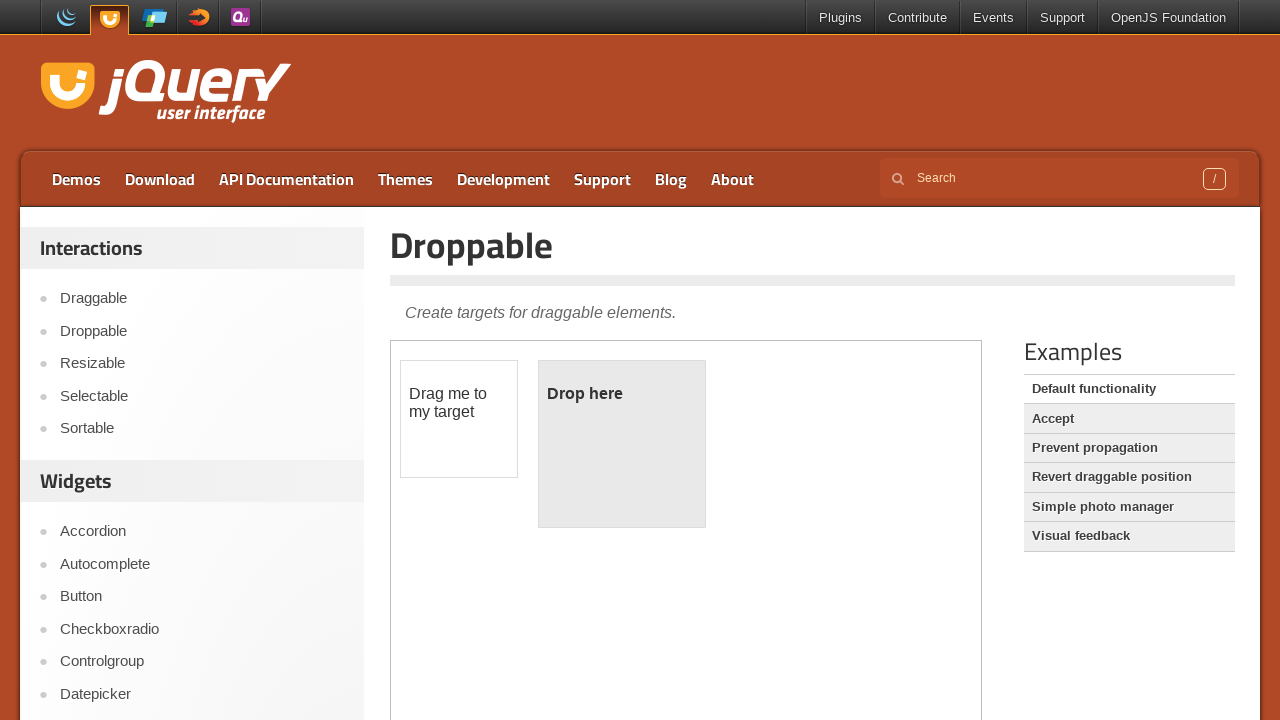

Retrieved bounding box of draggable element
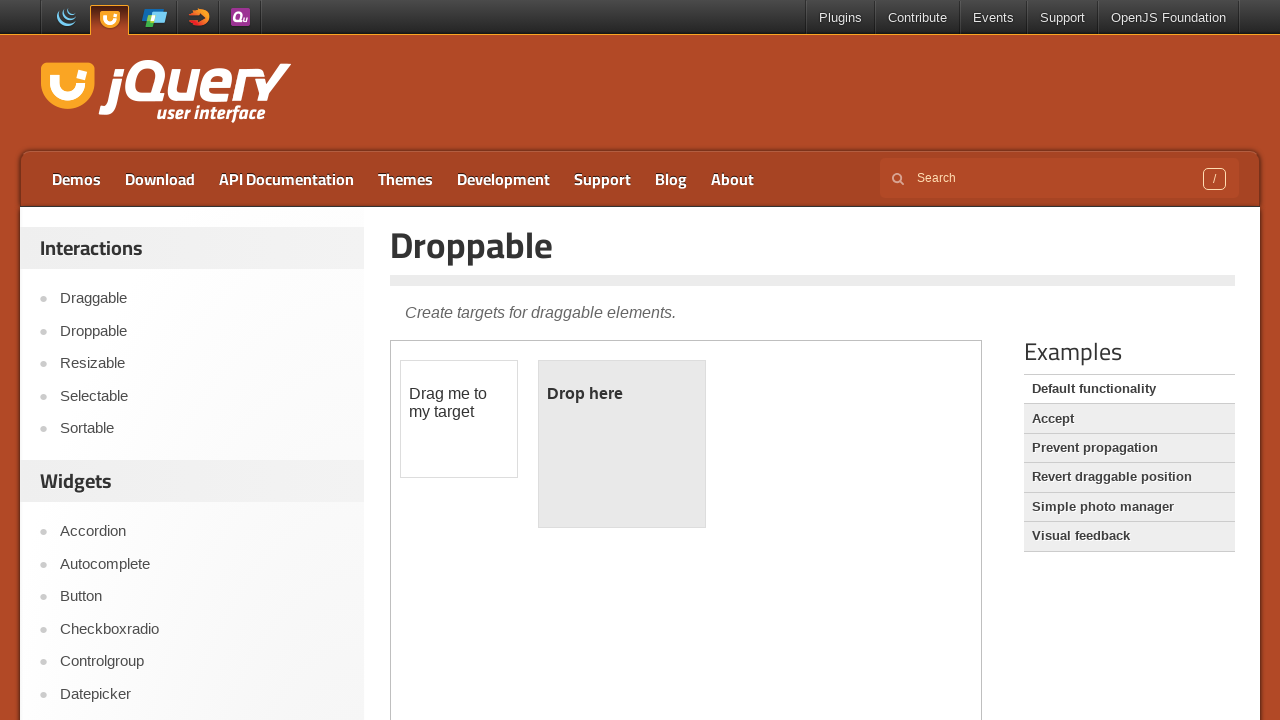

Moved mouse to center of draggable element at (459, 419)
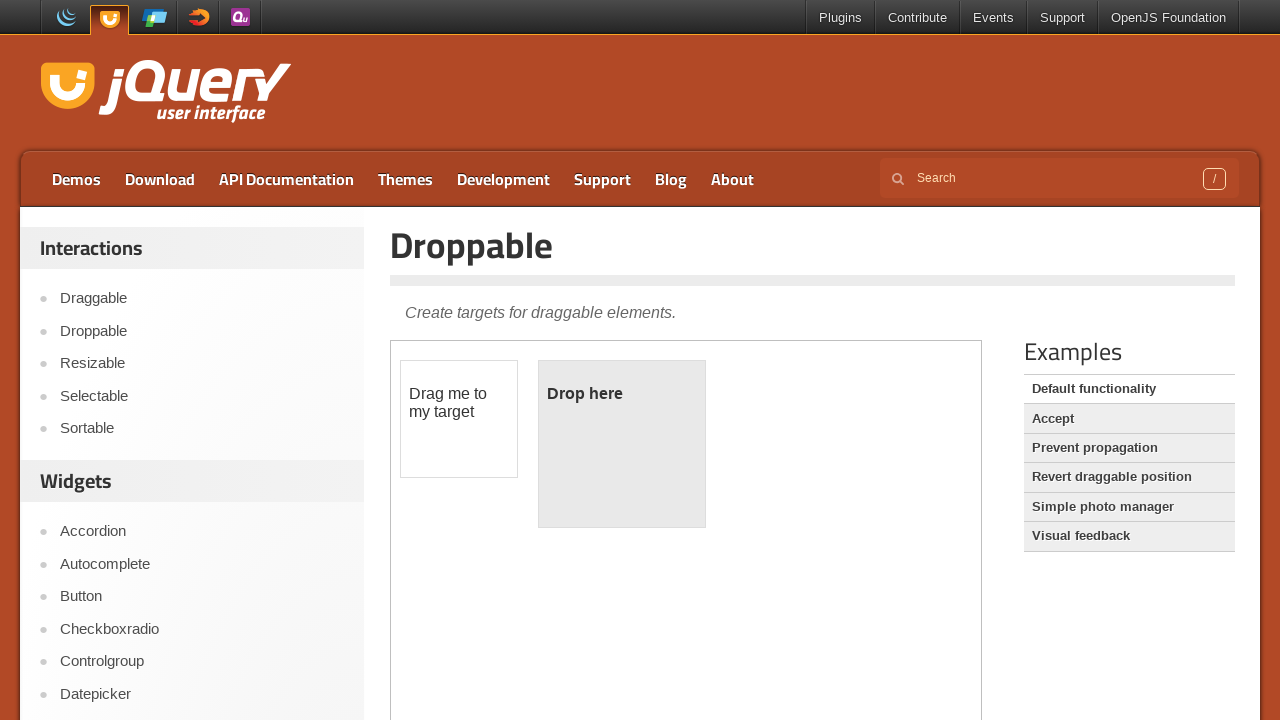

Pressed mouse button down to initiate drag at (459, 419)
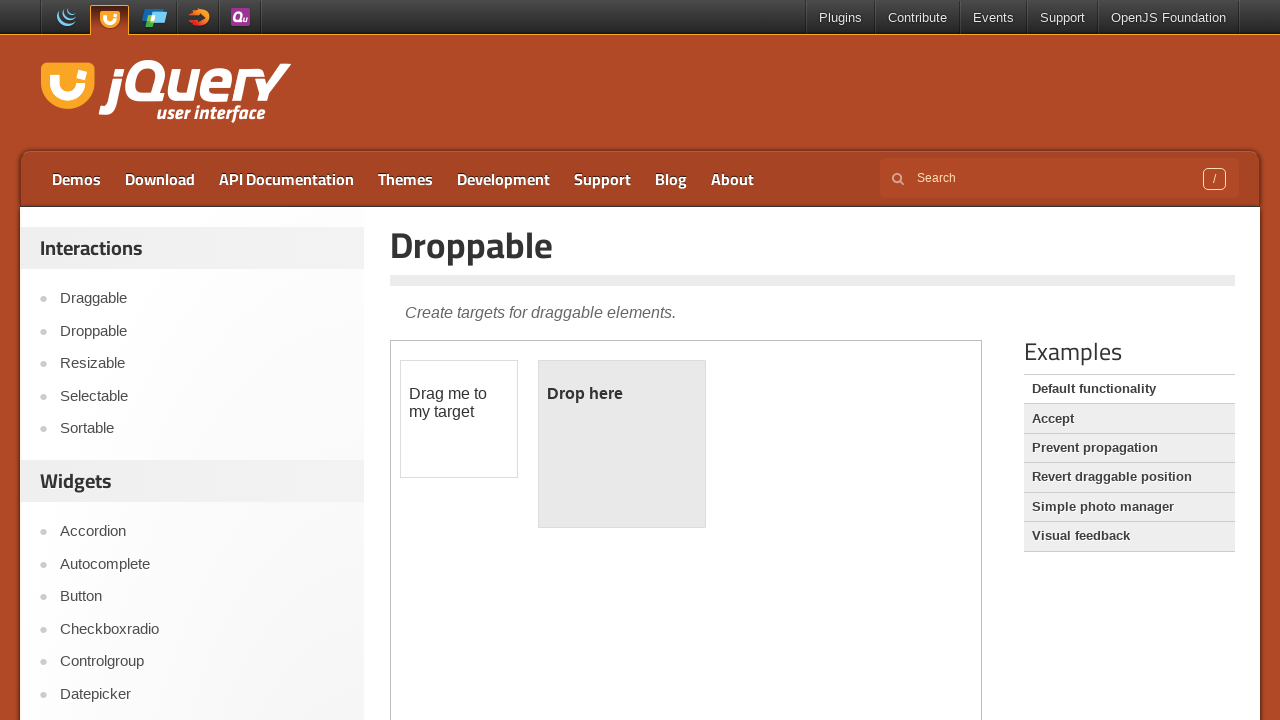

Moved element 160 pixels right and 40 pixels down at (619, 459)
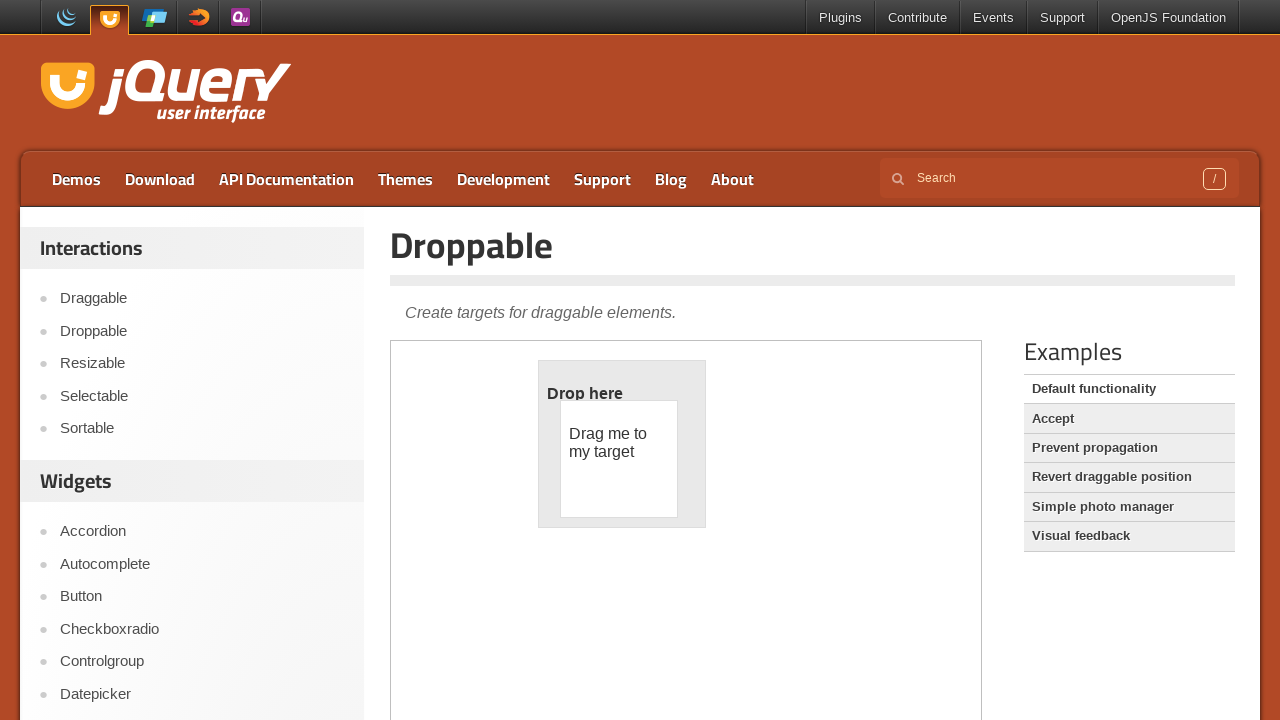

Released mouse button to complete drag operation at (619, 459)
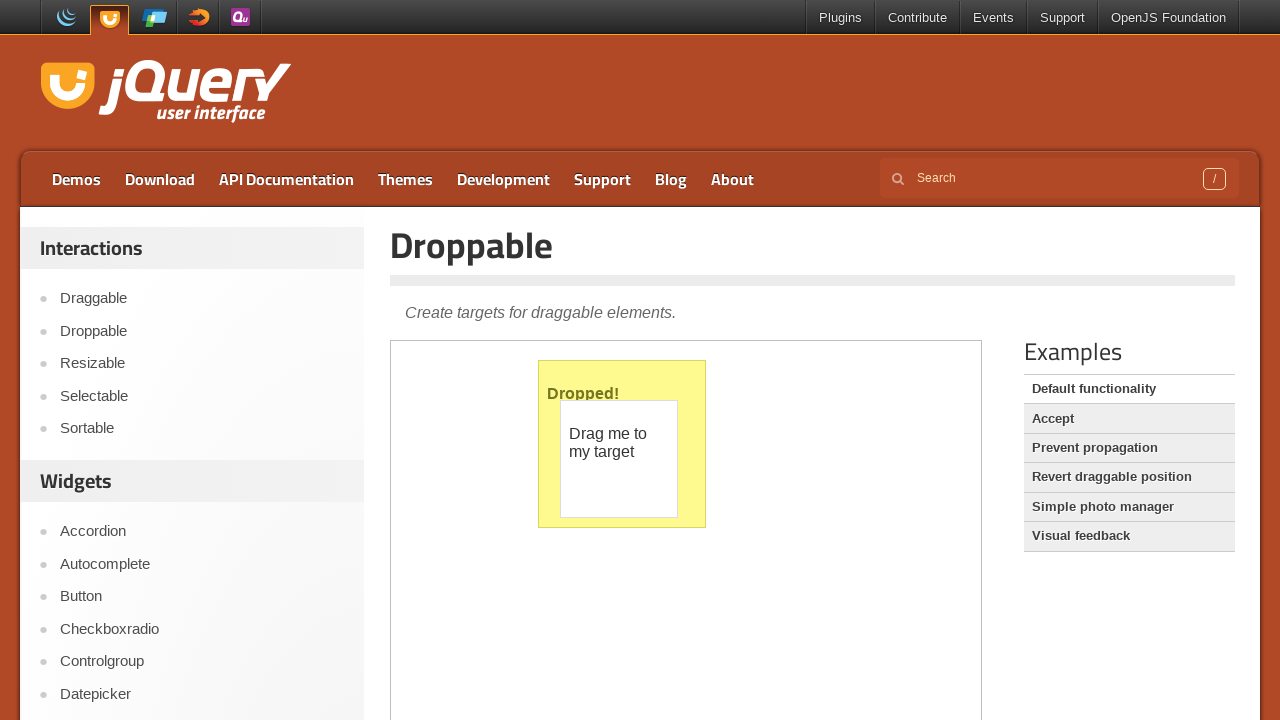

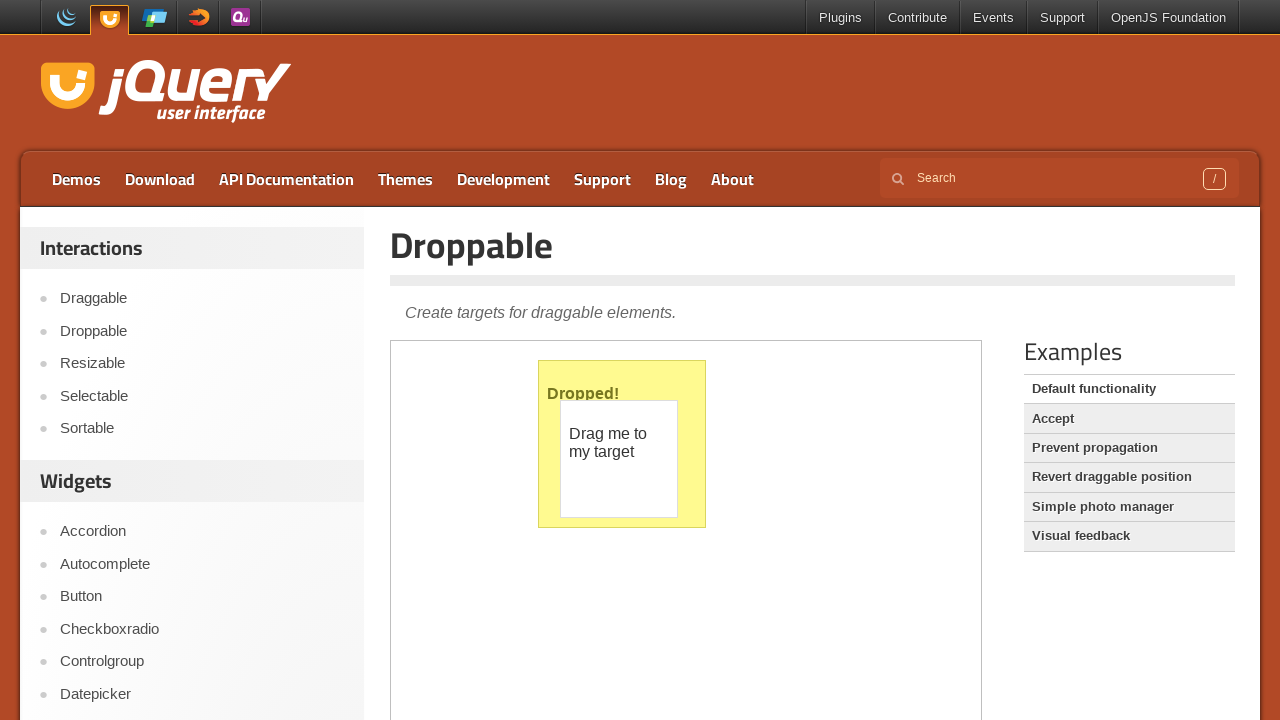